Tests complete purchase flow: adding product to cart, proceeding to checkout, filling billing details, selecting payment method, and placing an order.

Starting URL: http://practice.automationtesting.in/

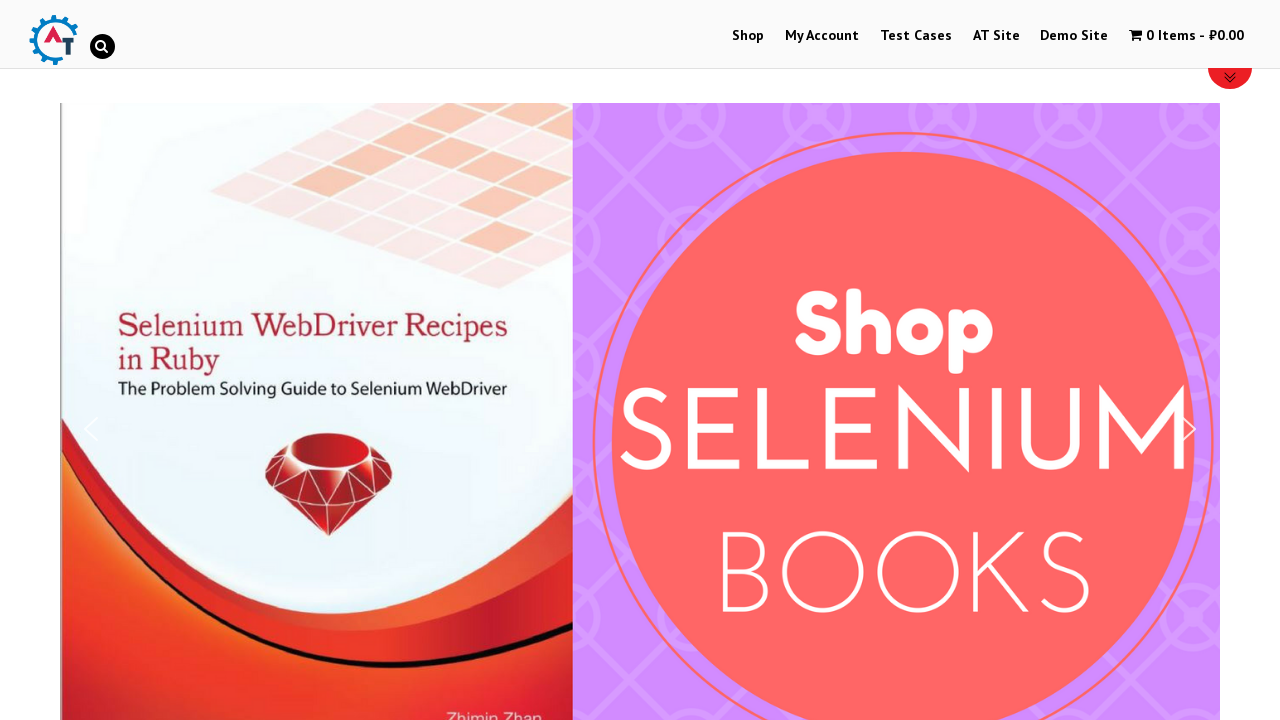

Clicked on Shop menu item at (748, 36) on #menu-item-40 > a
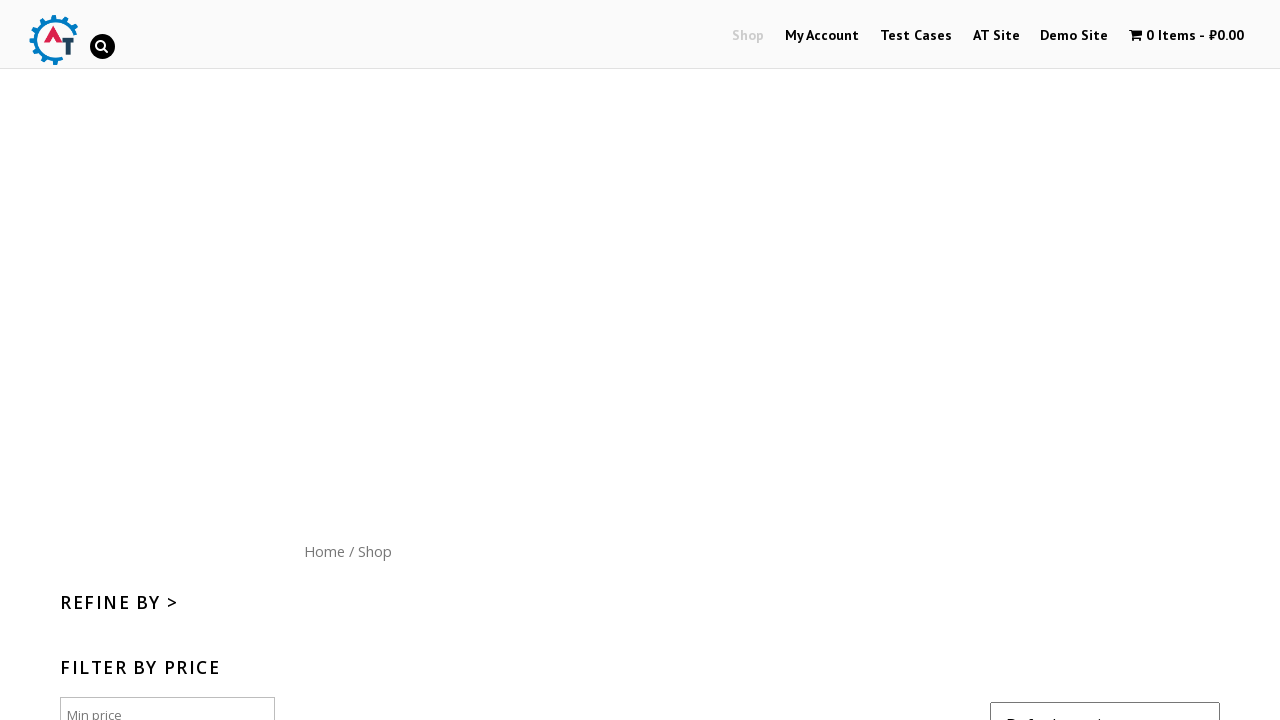

Scrolled down by 300px to view products
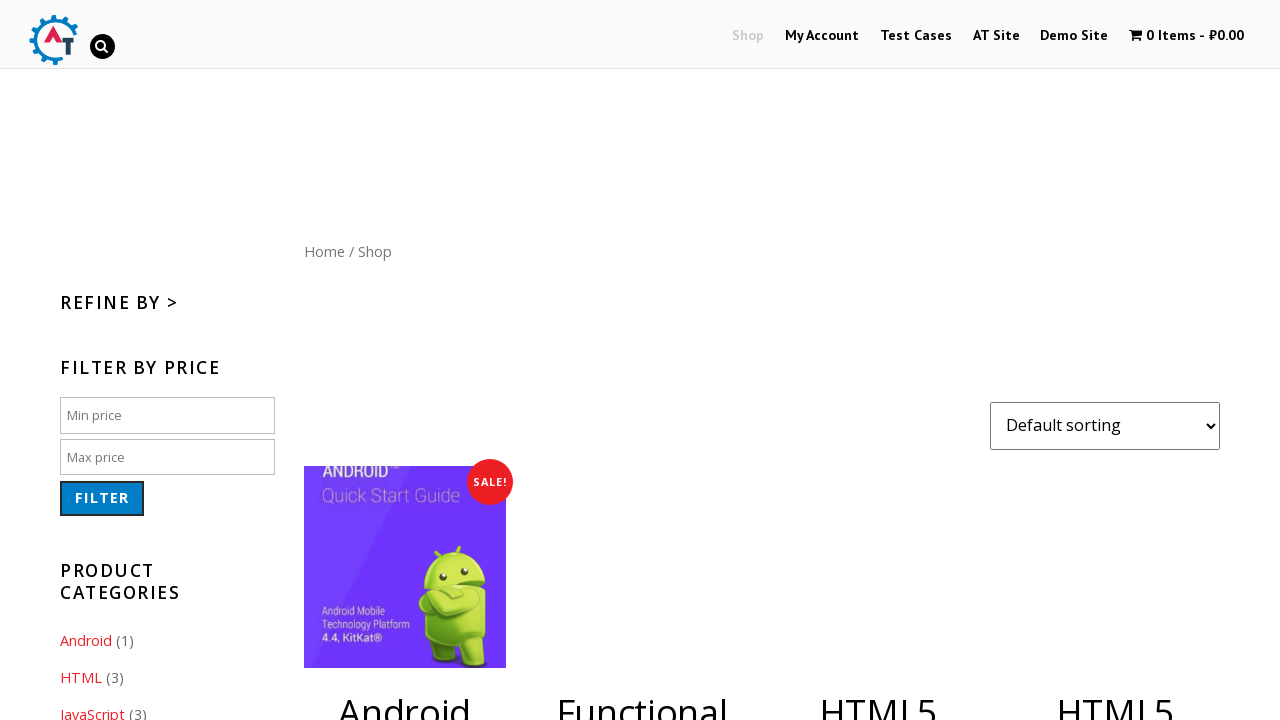

Clicked 'Add to Cart' button for the product at (1115, 361) on .post-182.product-type-simple a.button.product_type_simple
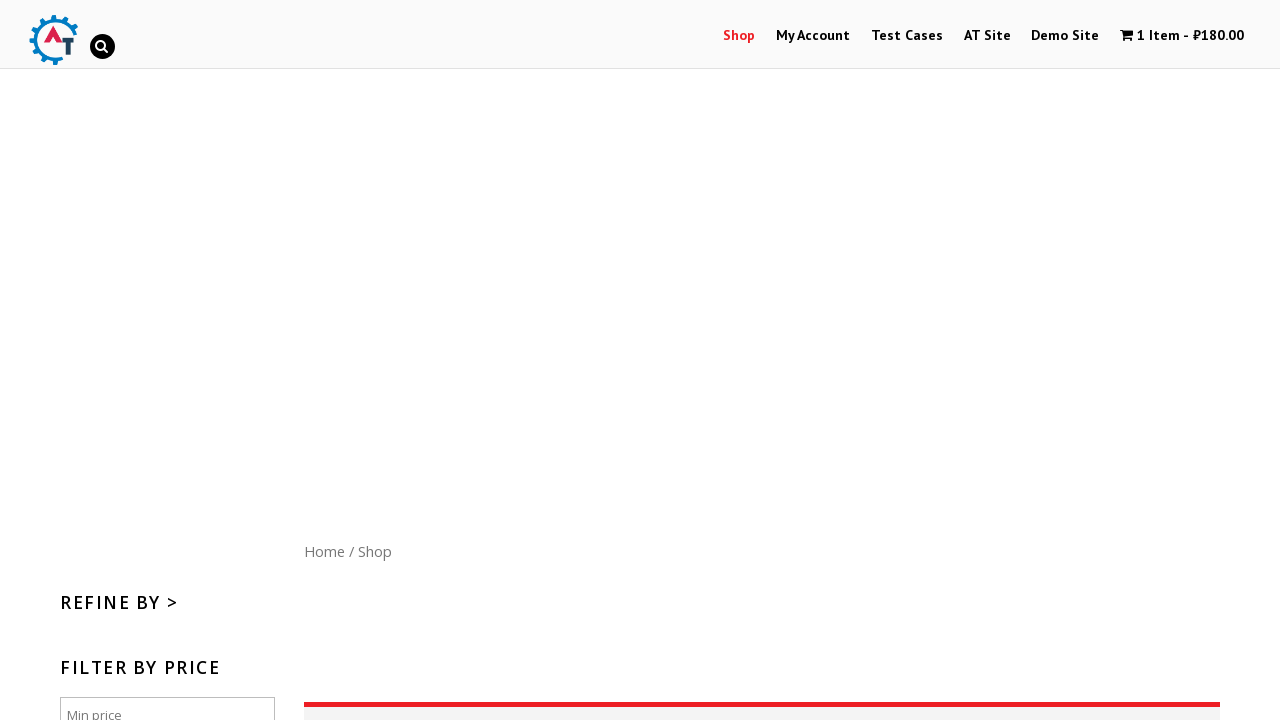

Waited 2 seconds for product to be added to cart
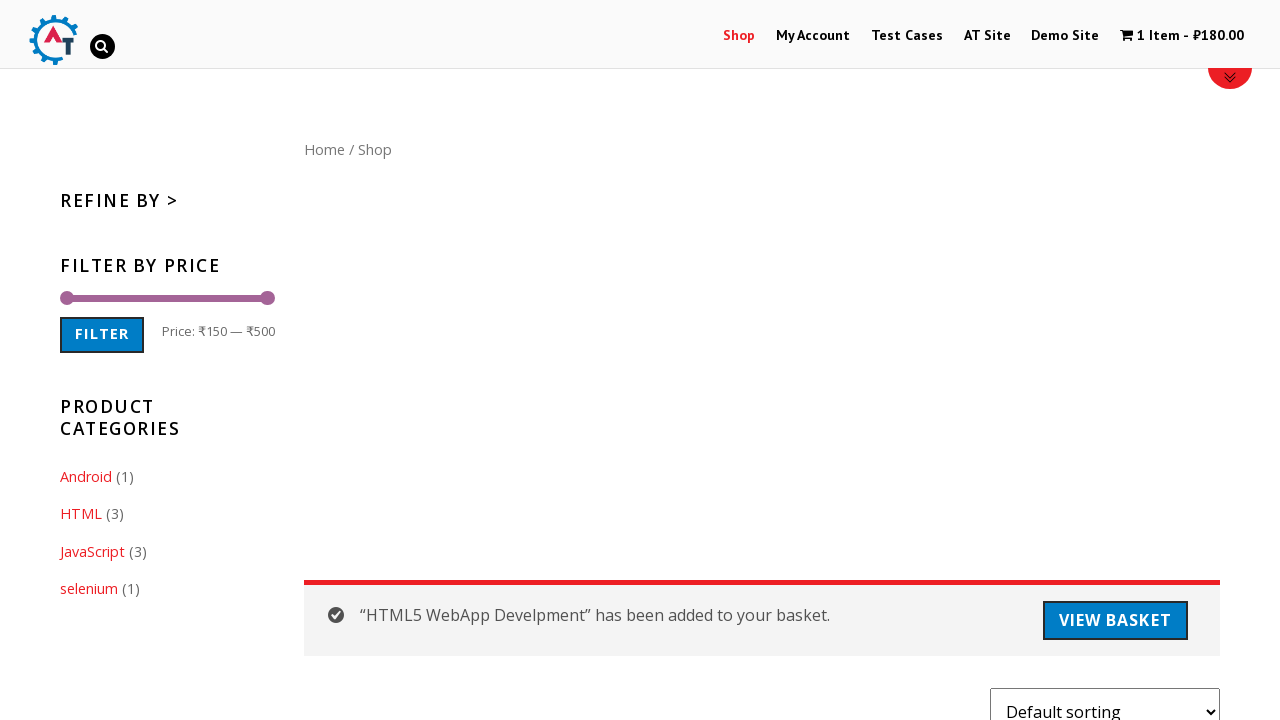

Clicked on shopping cart icon to view cart at (1182, 36) on .wpmenucart-contents
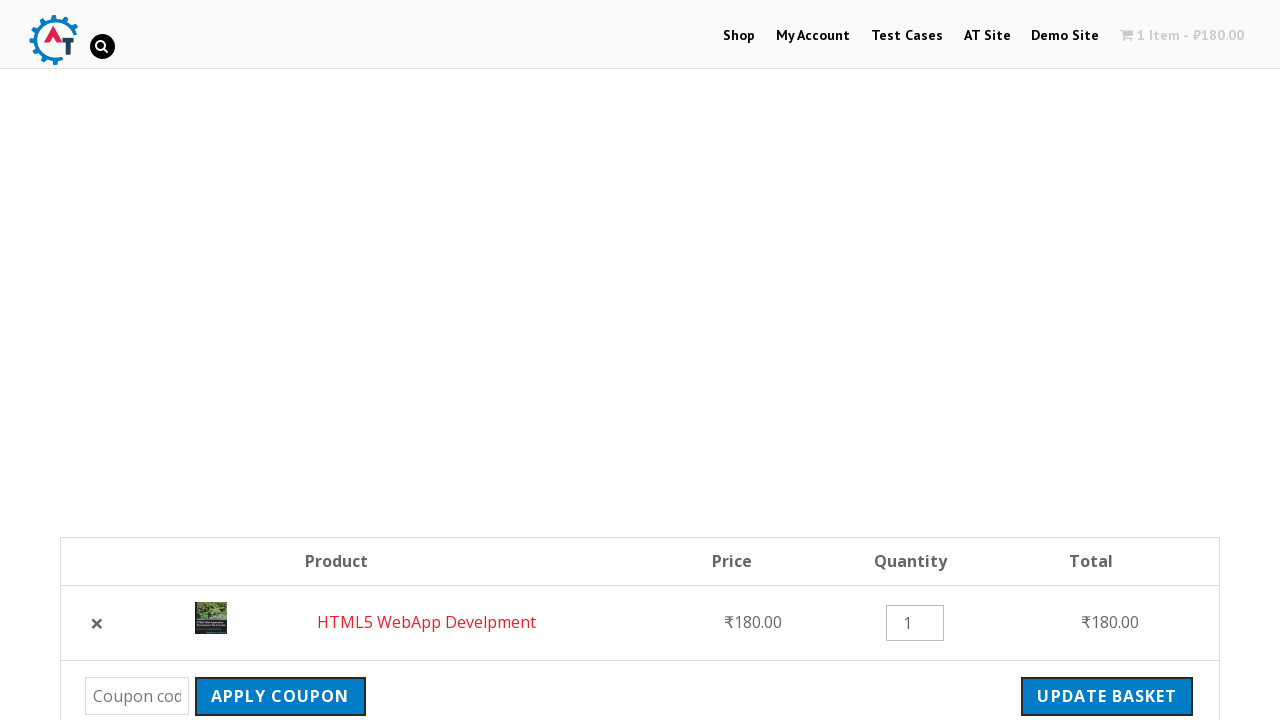

Waited 2 seconds for cart to load
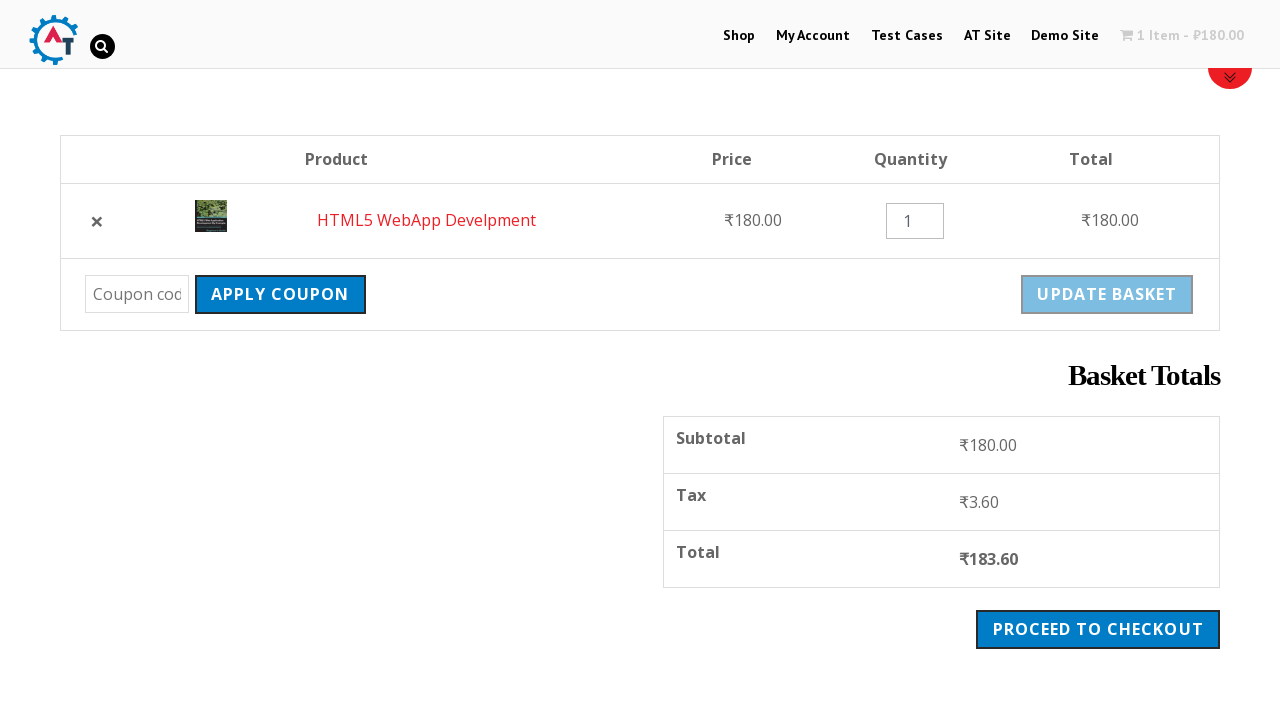

Clicked checkout button to proceed to checkout at (1098, 629) on .checkout-button.button.alt.wc-forward
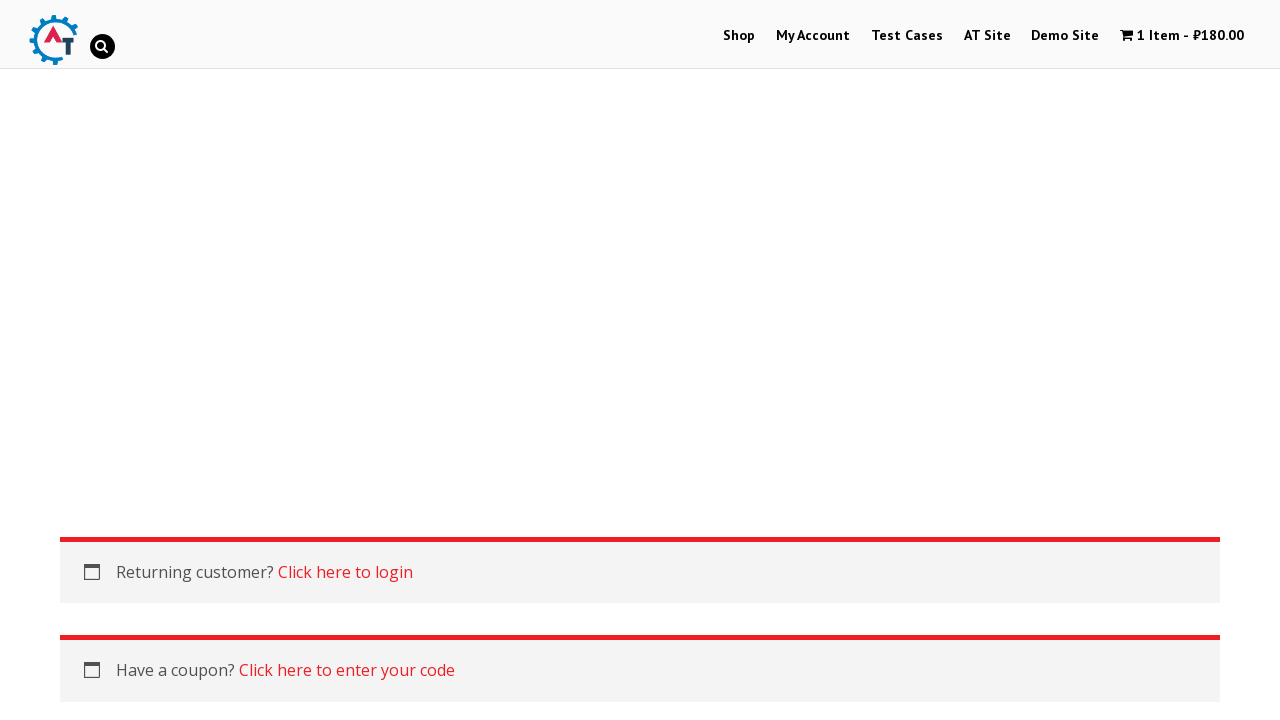

Billing form loaded and first name field is visible
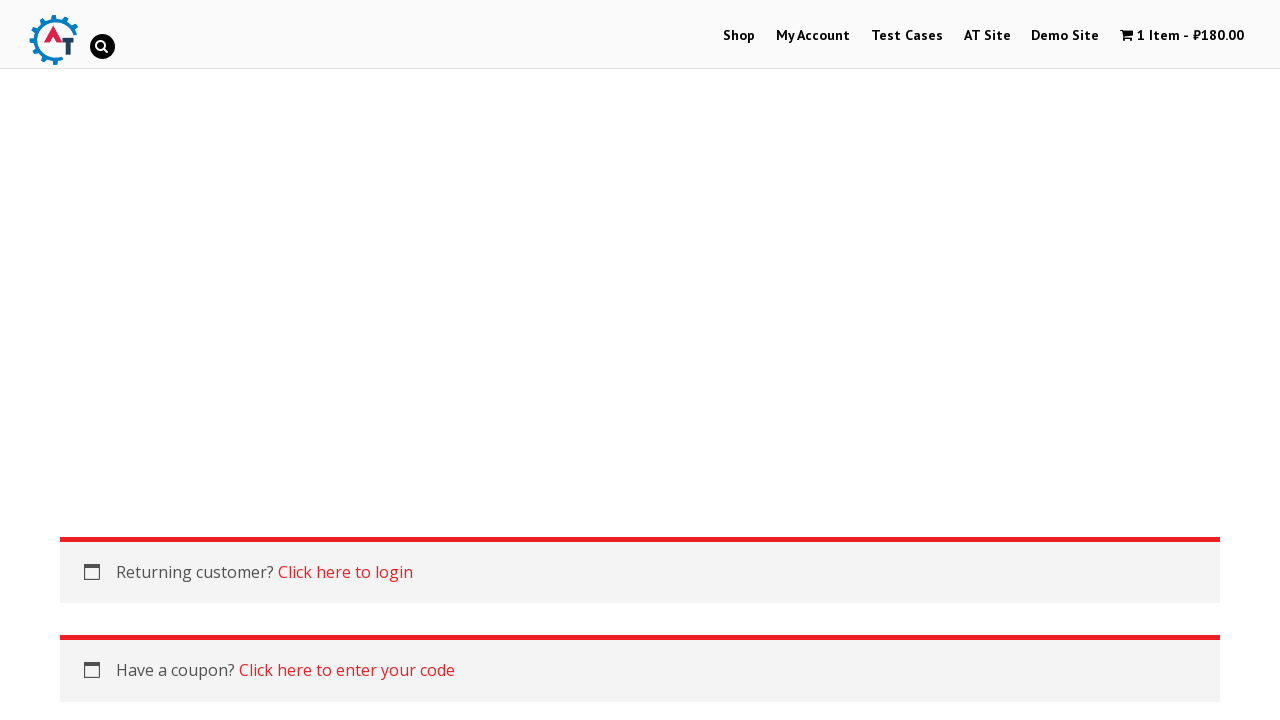

Filled billing first name with 'Michael' on #billing_first_name
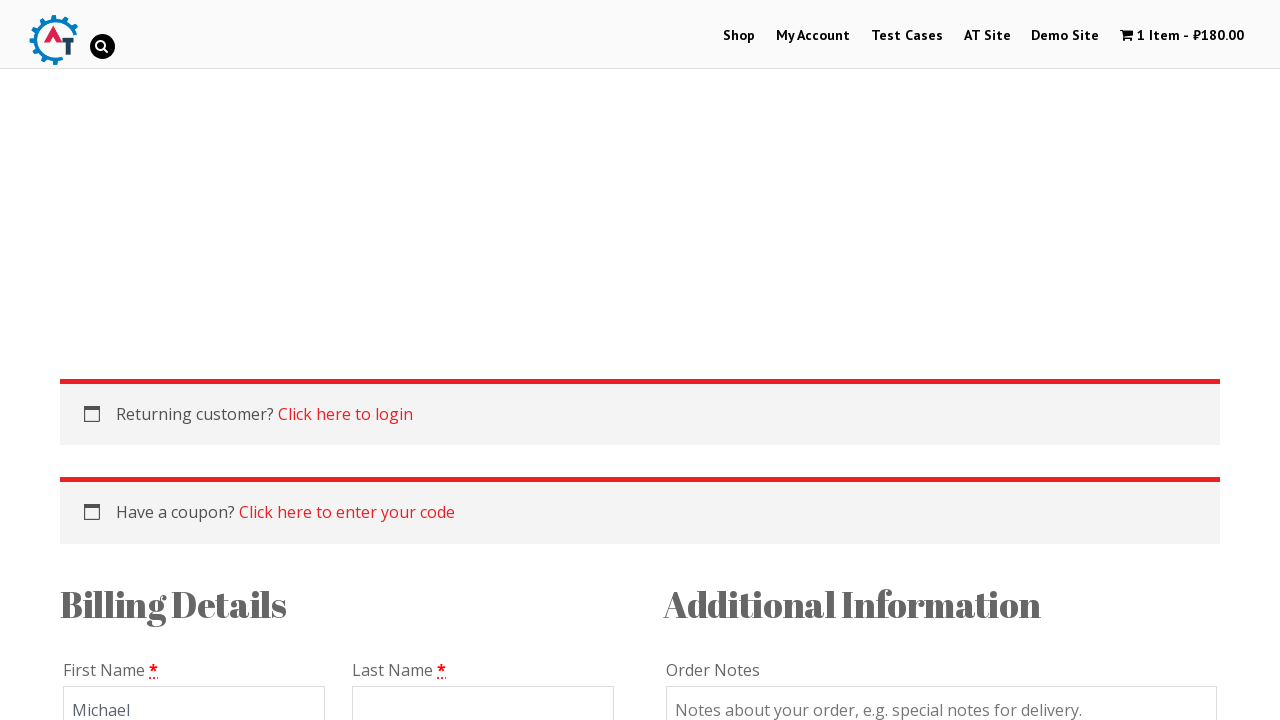

Filled billing last name with 'Thompson' on #billing_last_name
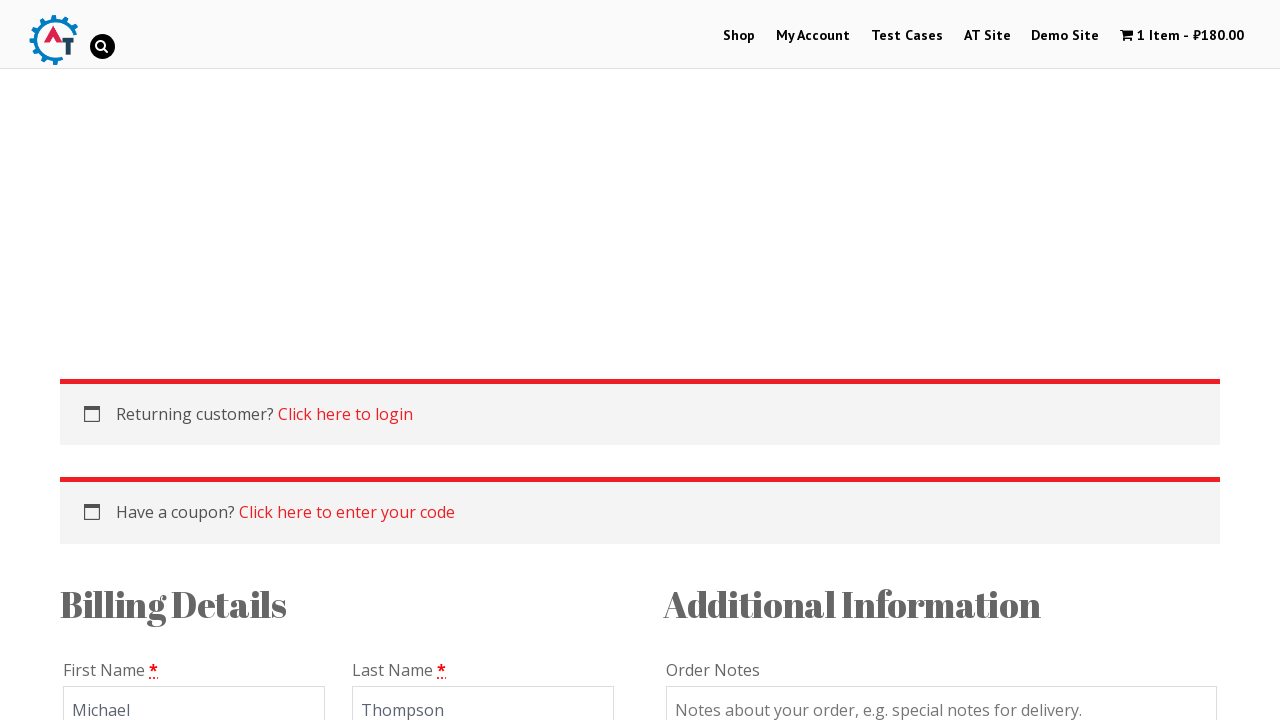

Filled billing email with 'michael.thompson@testmail.com' on #billing_email
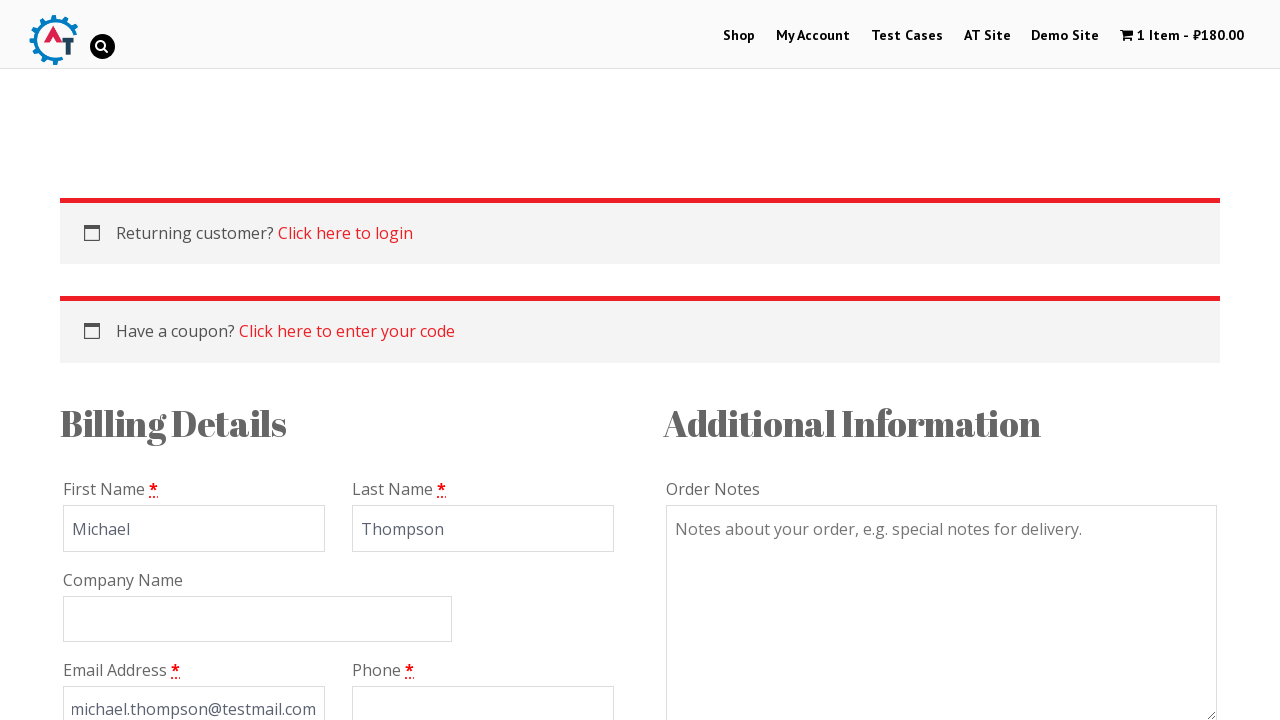

Filled billing phone with '+15551234567' on #billing_phone
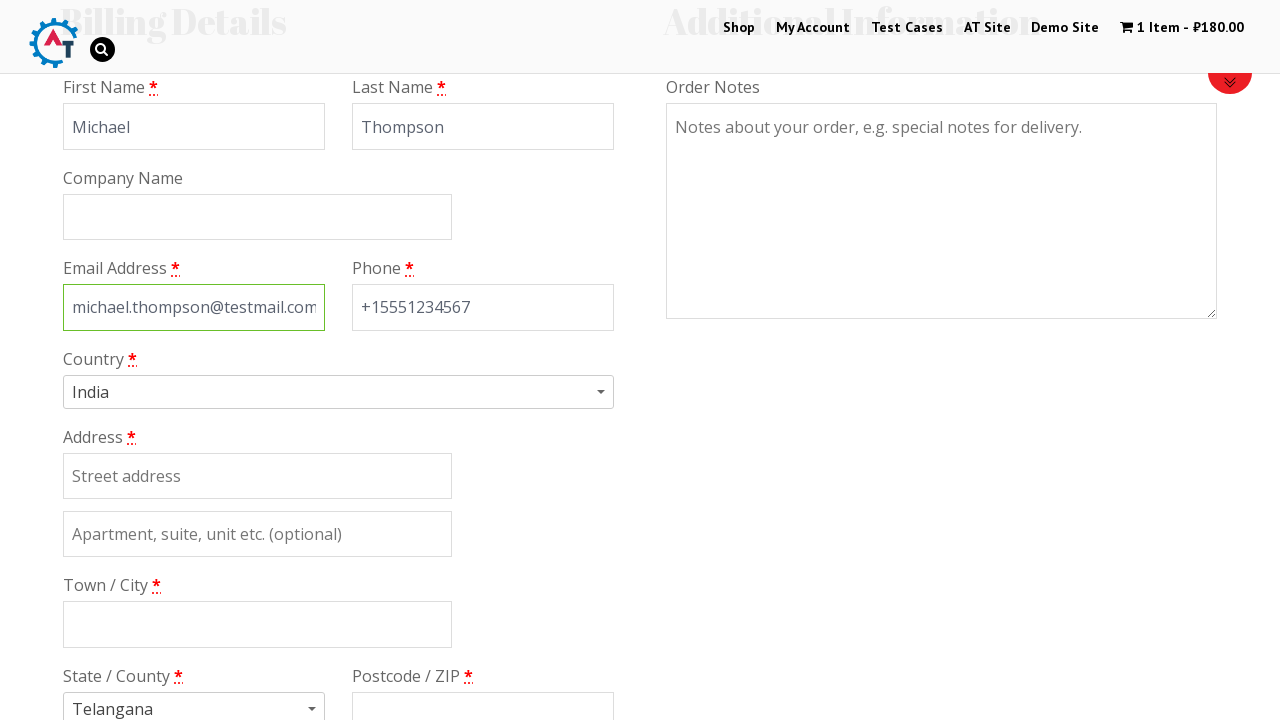

Clicked on country selector dropdown at (338, 392) on #s2id_billing_country
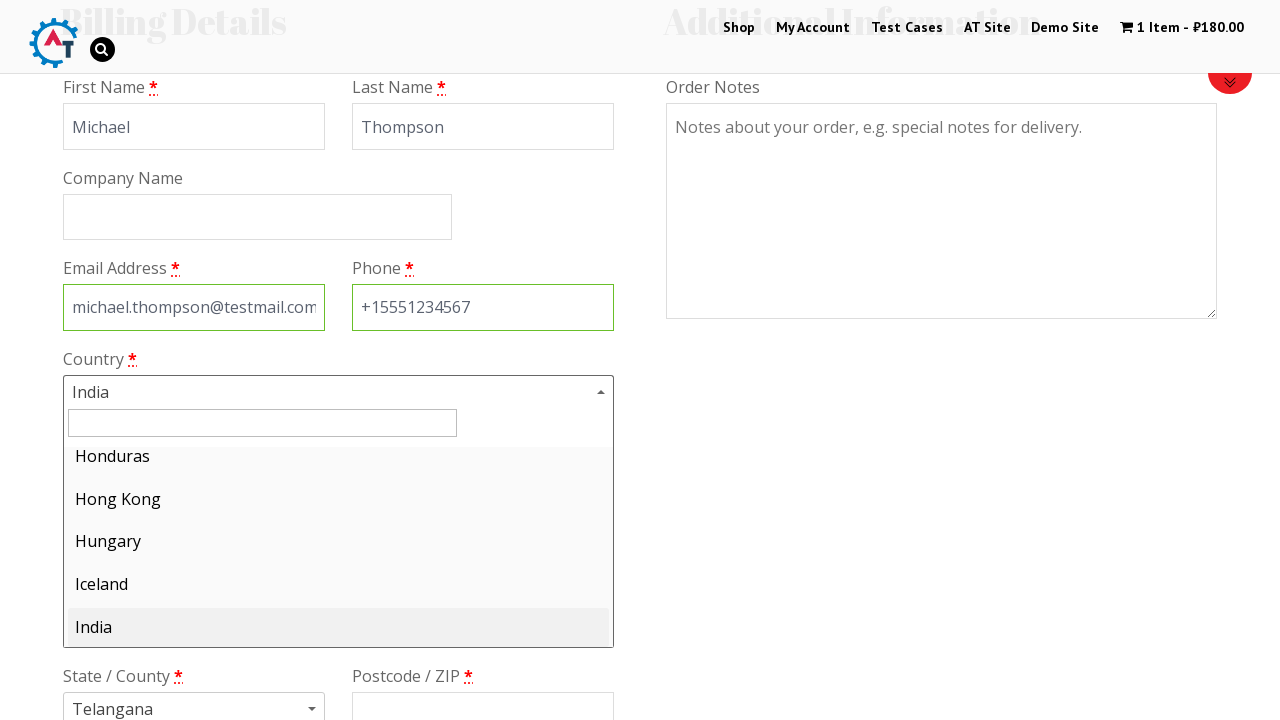

Typed 'Russia' in country search field on #s2id_autogen1_search
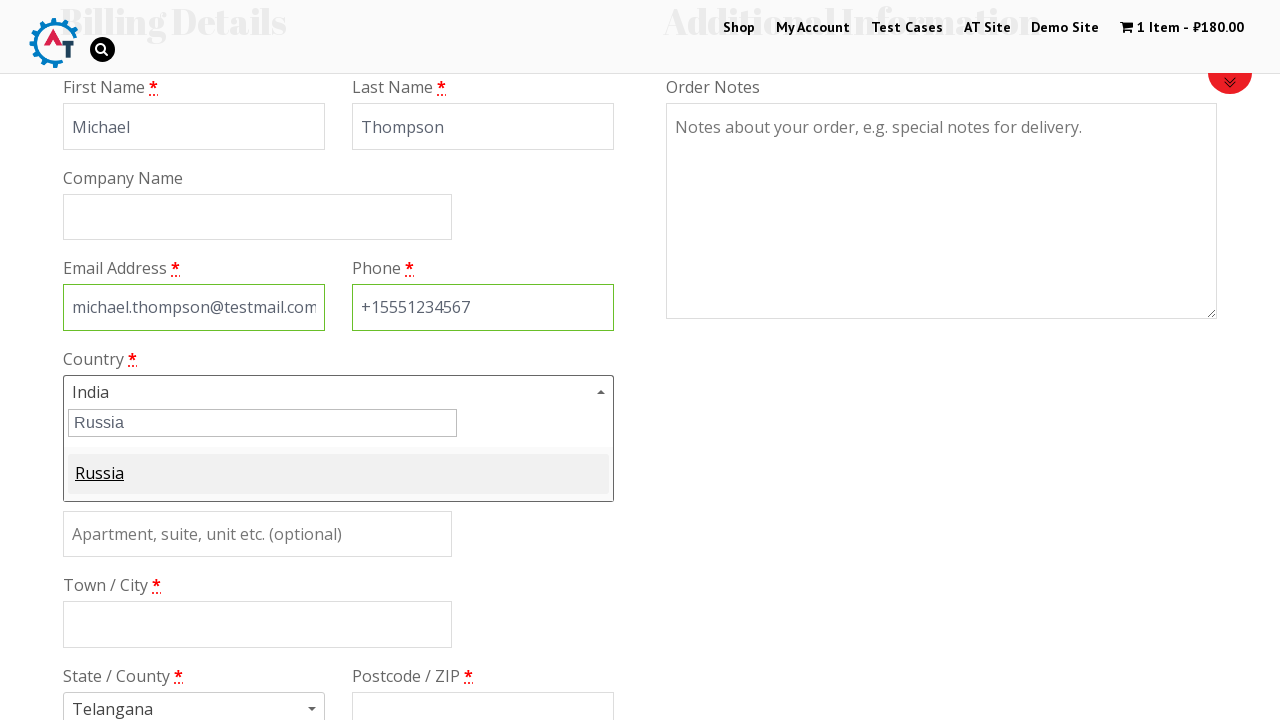

Selected Russia from the dropdown at (100, 479) on .select2-match
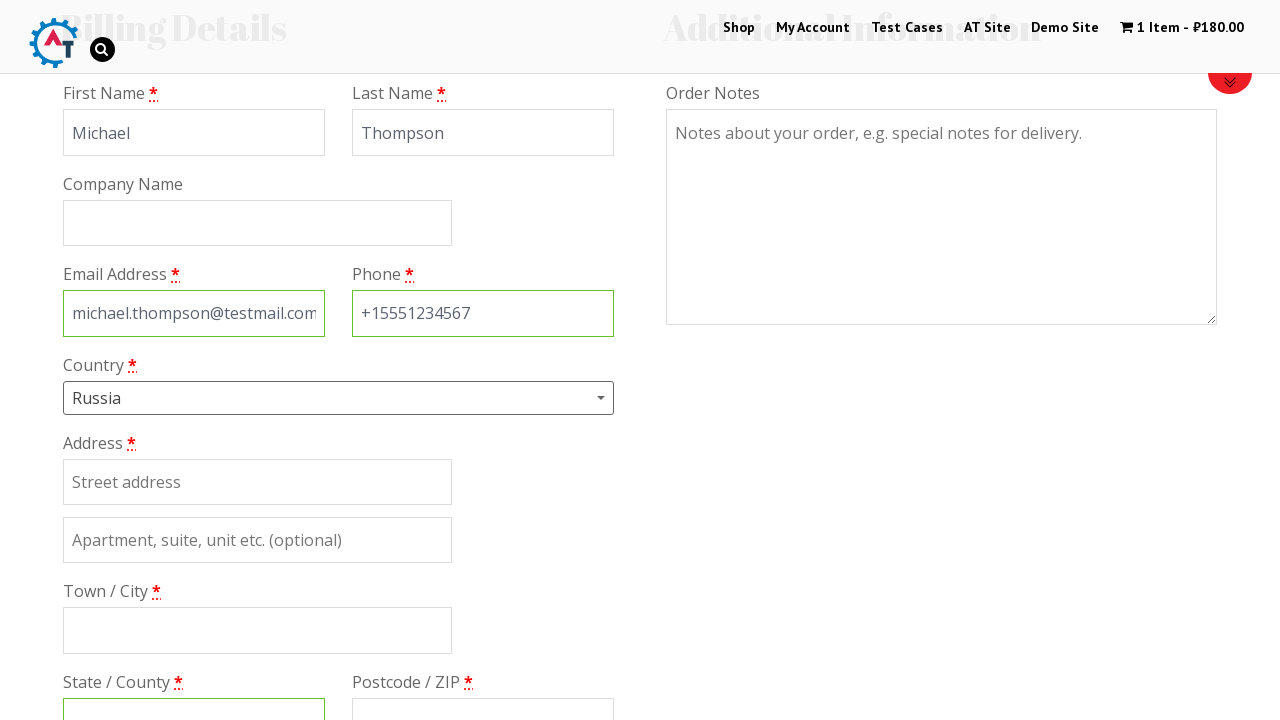

Filled street address with 'Main Street 123' on input#billing_address_1
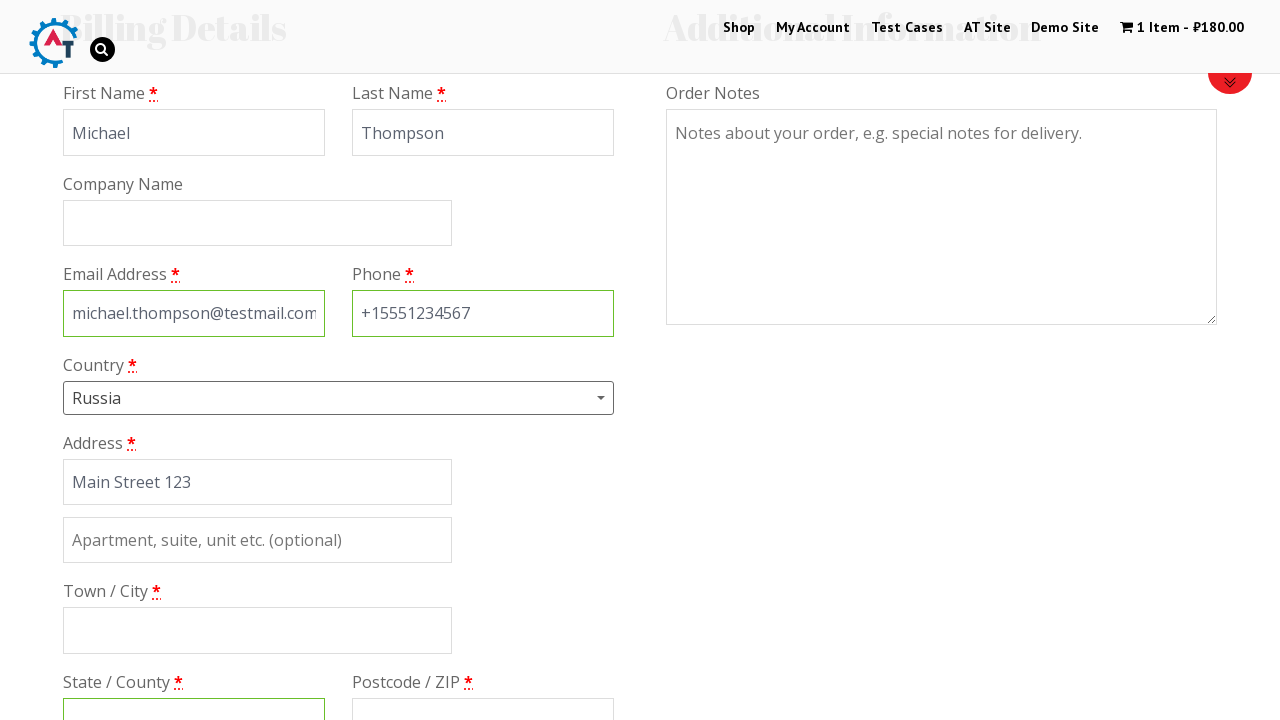

Filled city with 'Moscow' on #billing_city
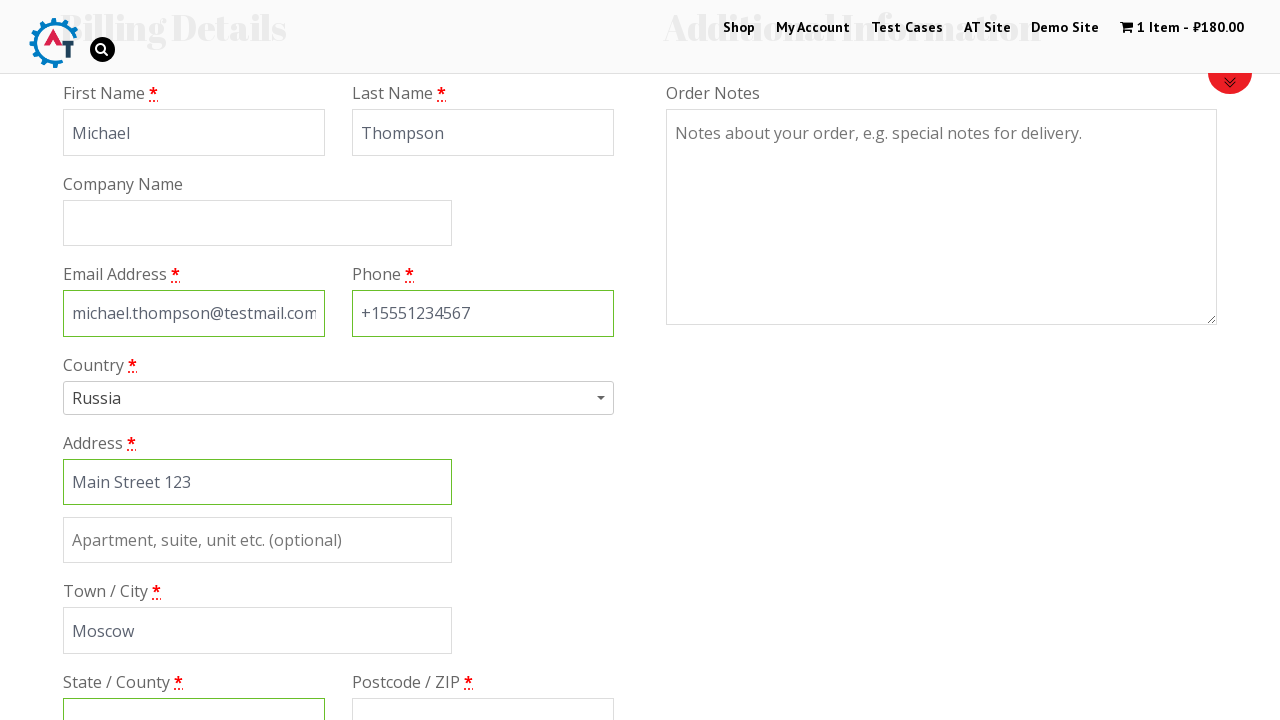

Filled state with 'Moscow' on input#billing_state
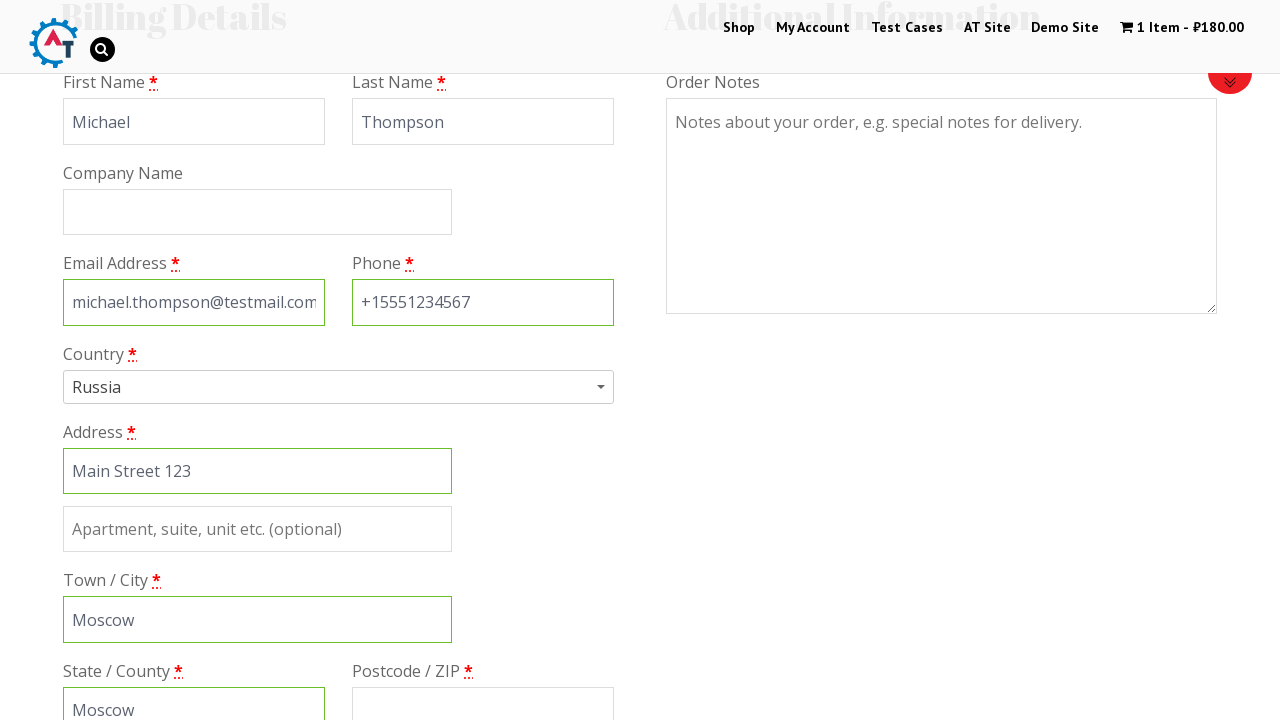

Filled postcode with '101000' on input#billing_postcode
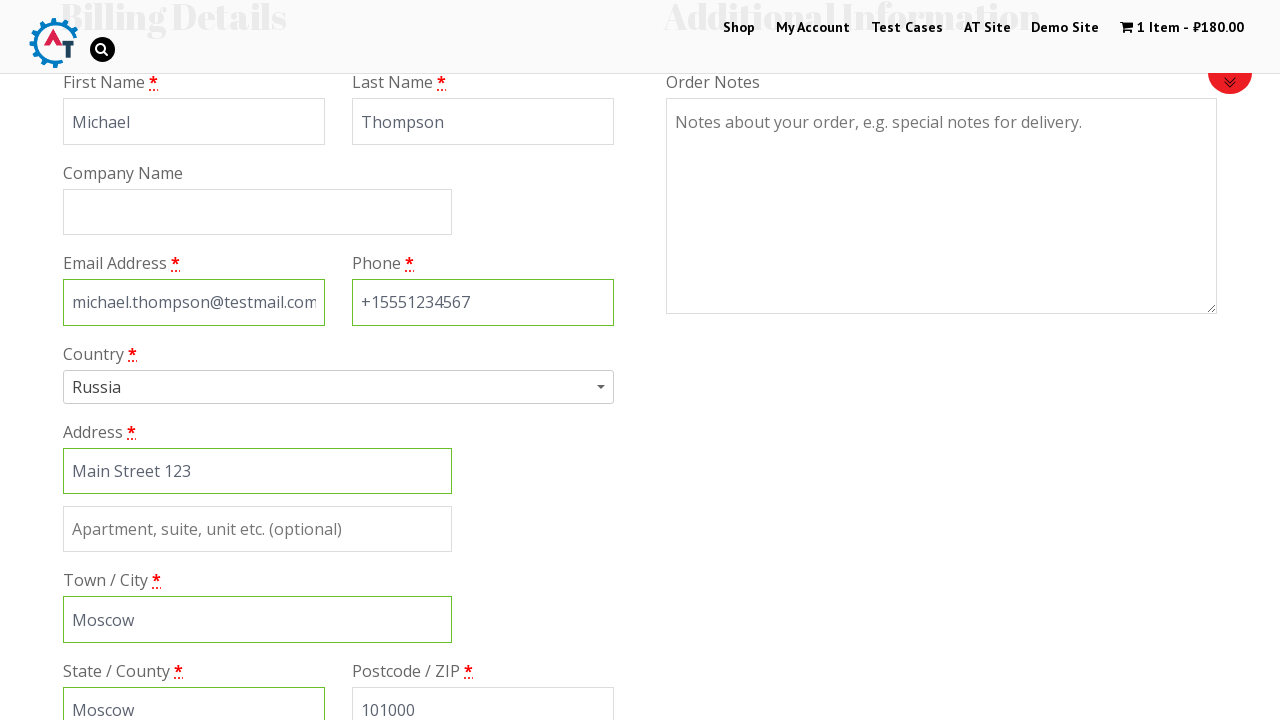

Scrolled down by 600px to reach payment section
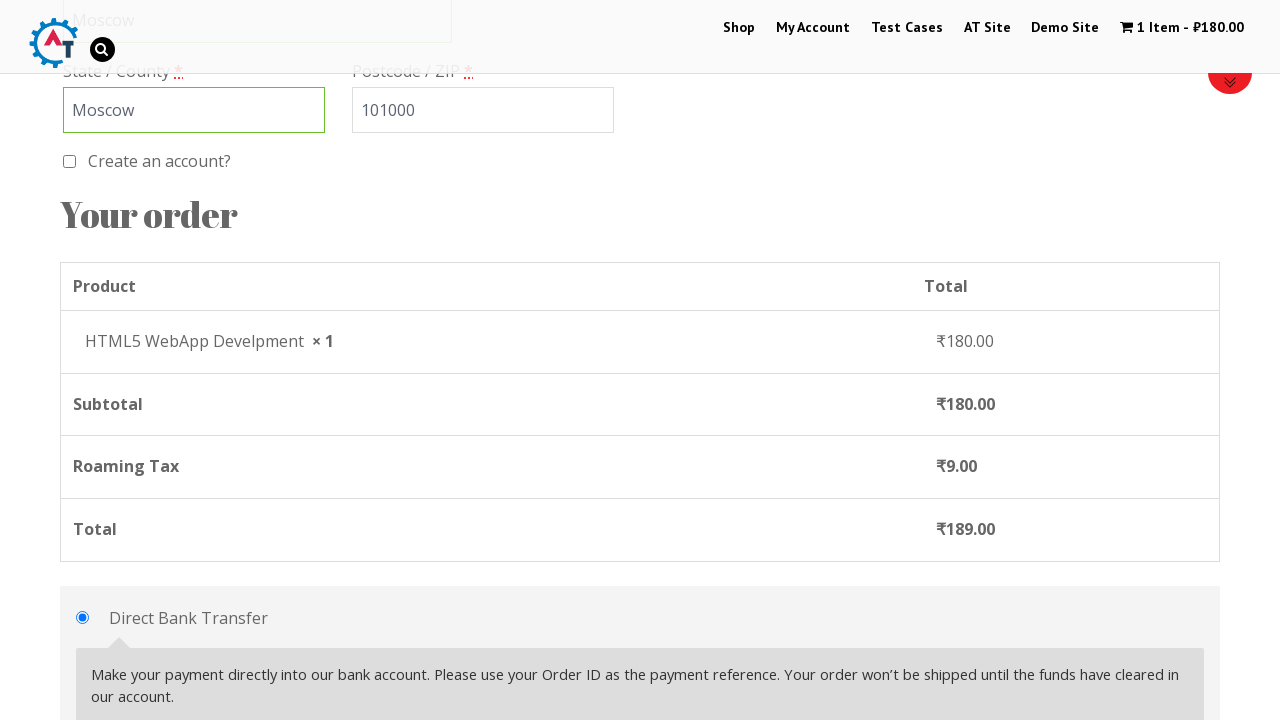

Waited 2 seconds for payment section to load
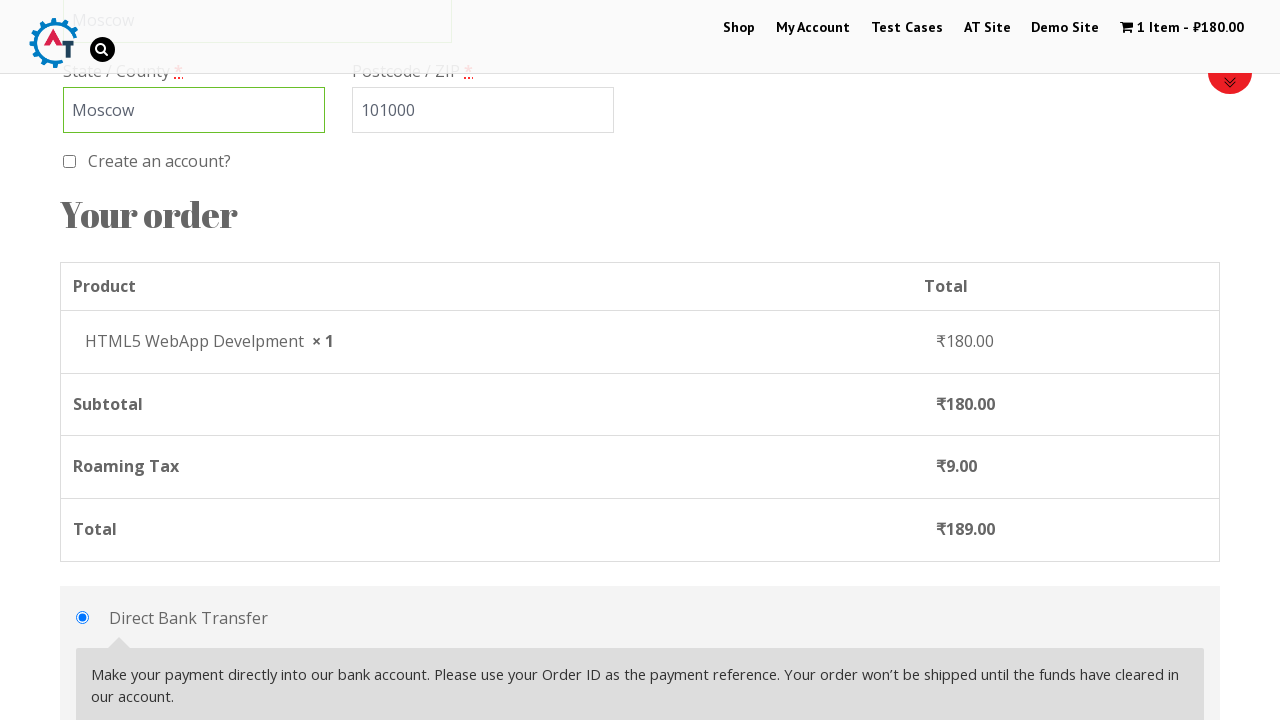

Selected 'Check Payments' as payment method at (82, 360) on #payment_method_cheque
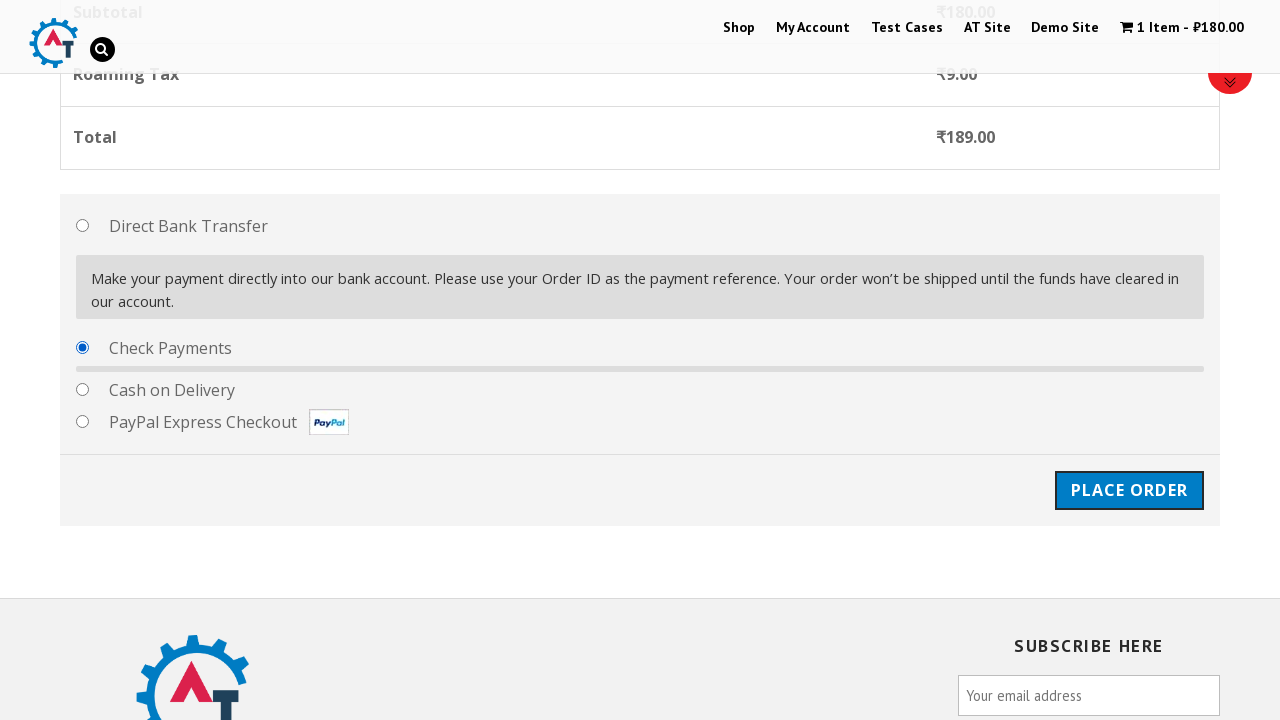

Clicked 'Place Order' button to submit the order at (1129, 471) on #place_order
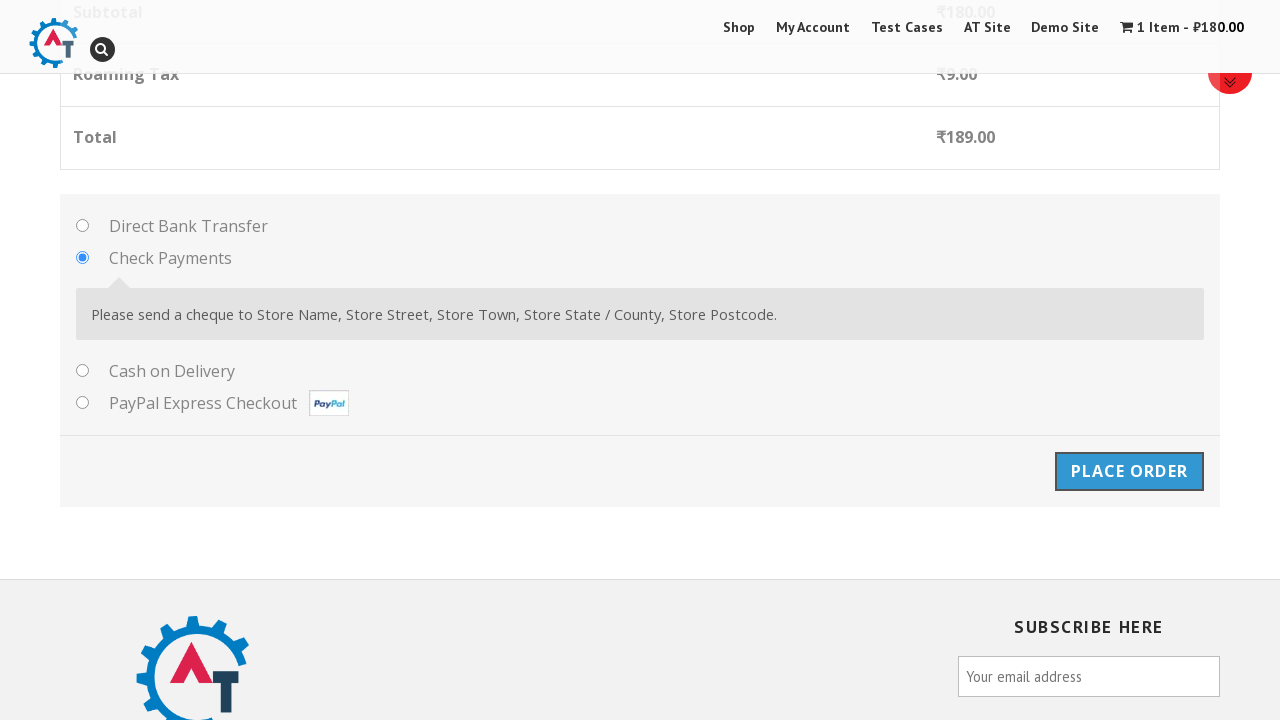

Order confirmation page loaded with thank you message
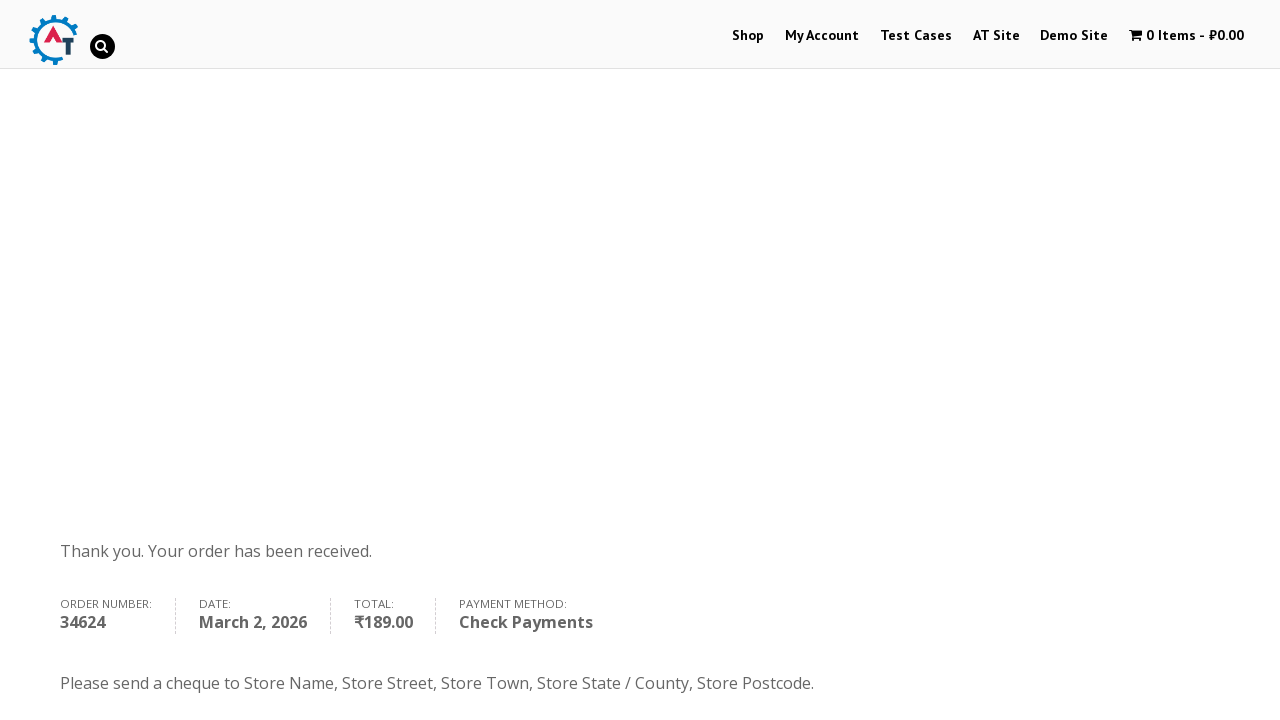

Retrieved thank you message: 'Thank you. Your order has been received.'
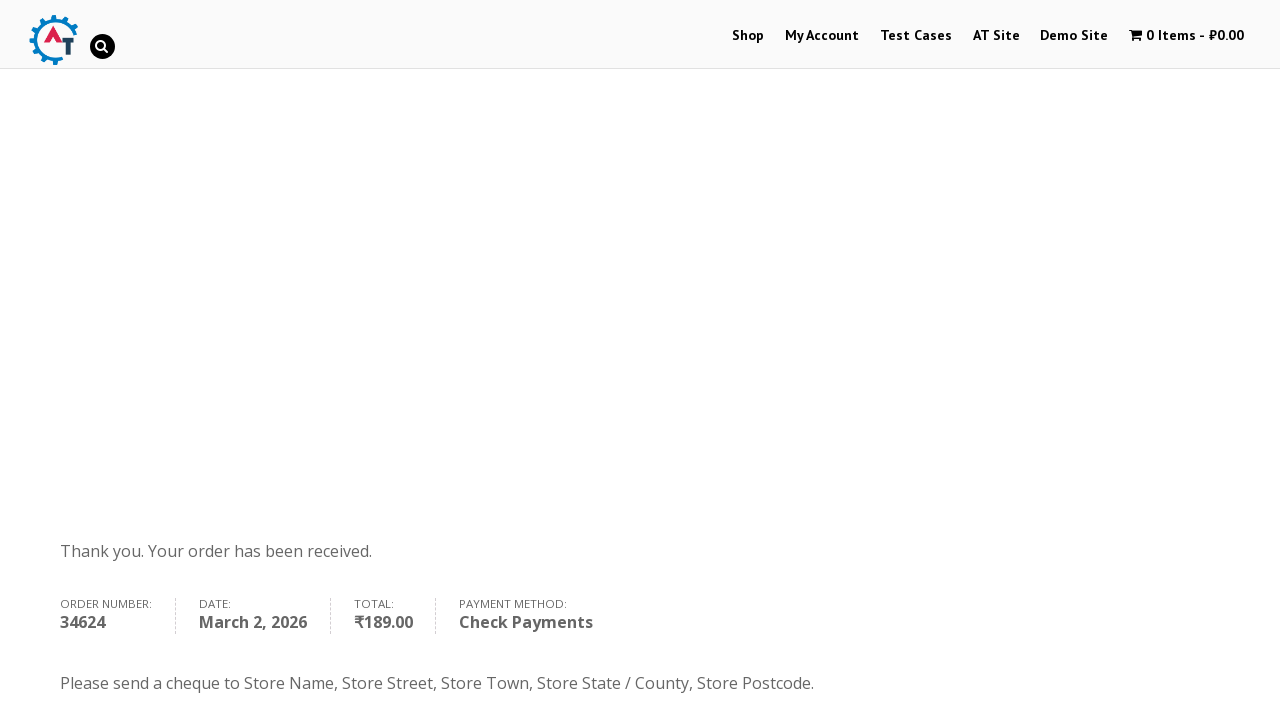

Verified thank you message matches expected text
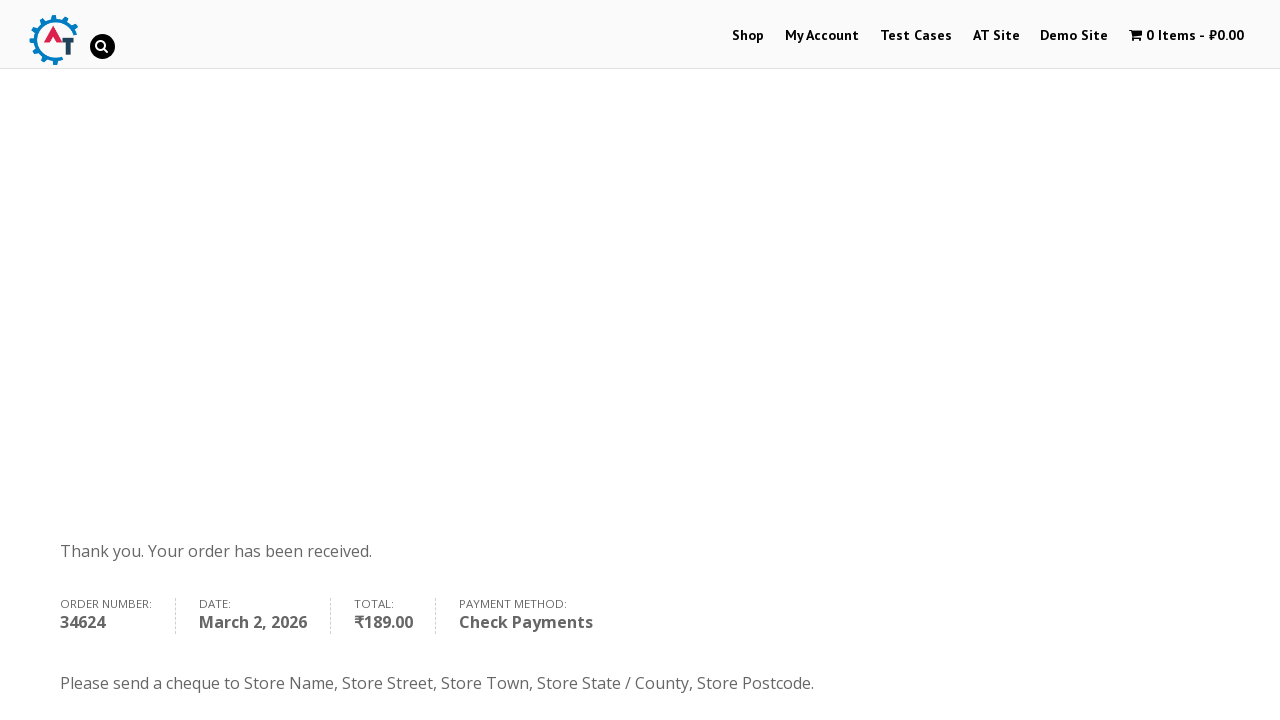

Payment method information is visible on confirmation page
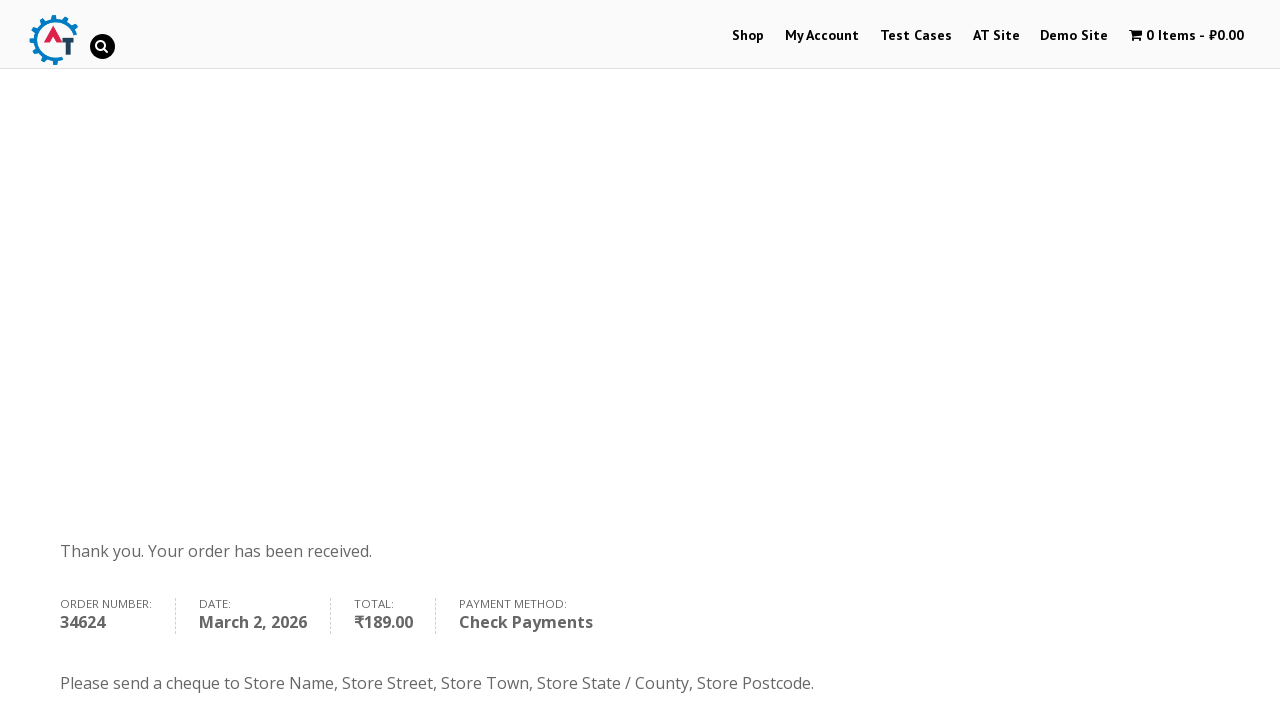

Retrieved payment method text: 'Check Payments'
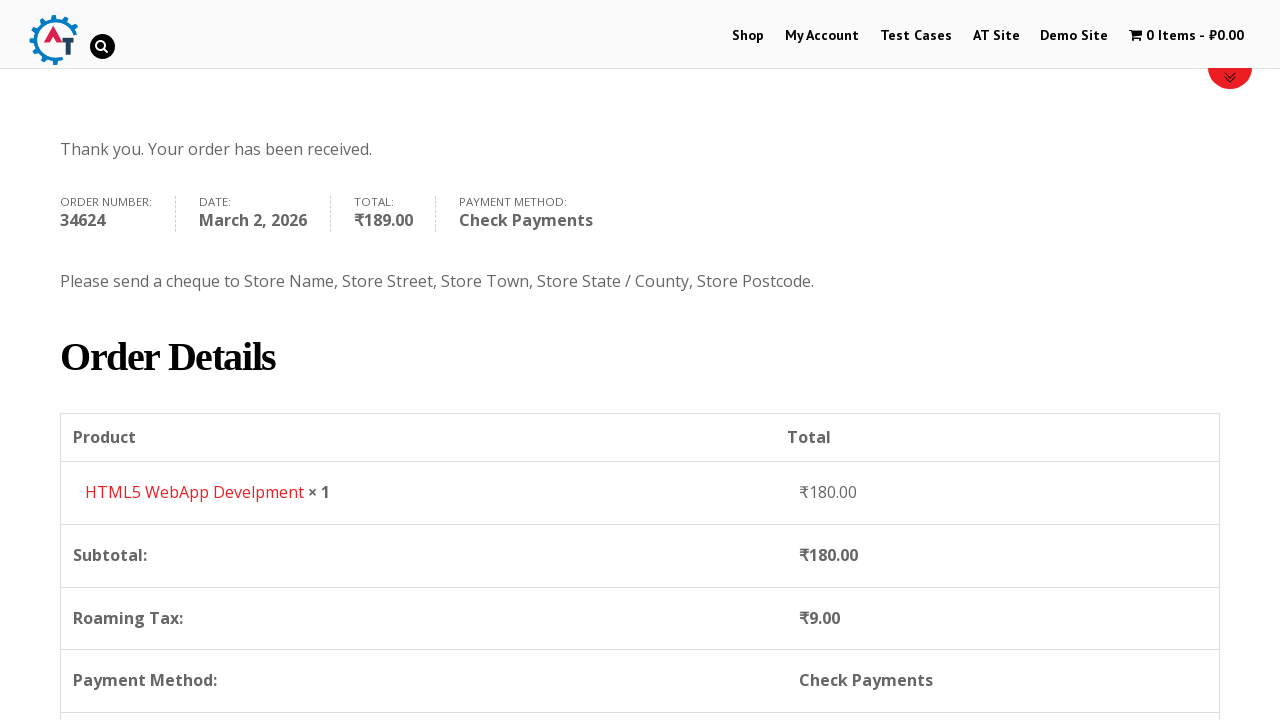

Verified payment method matches 'Check Payments'
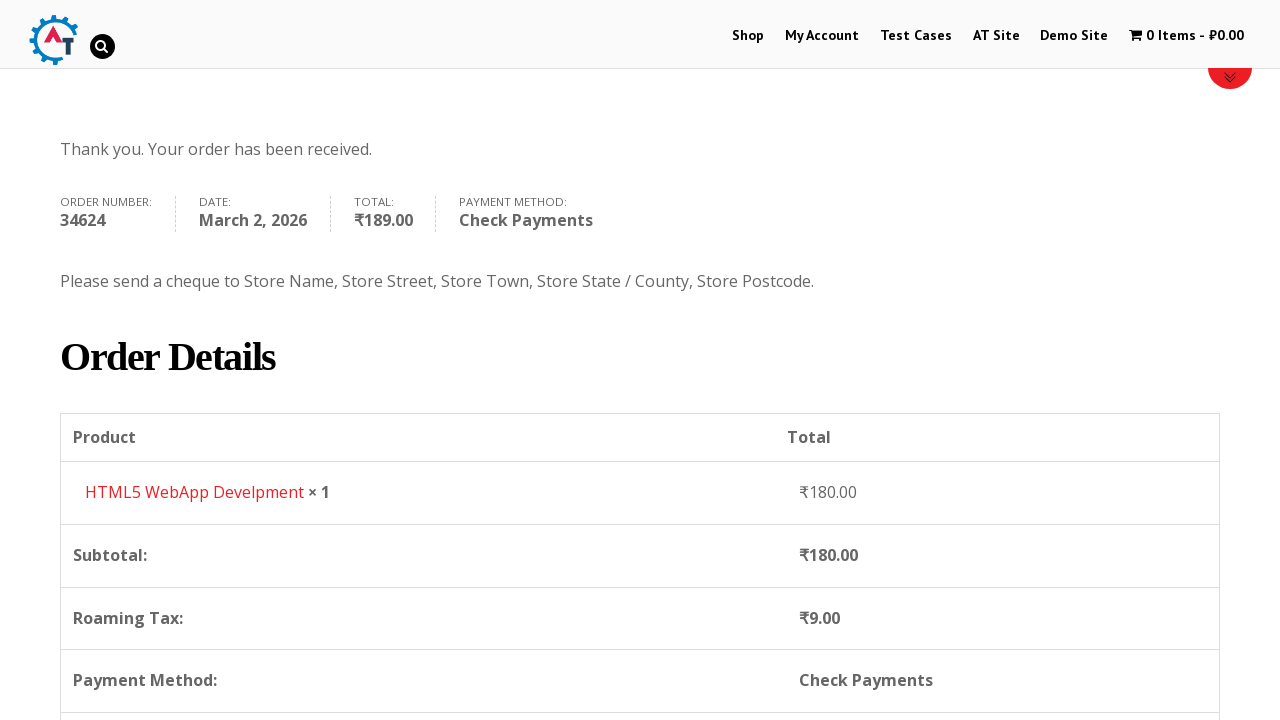

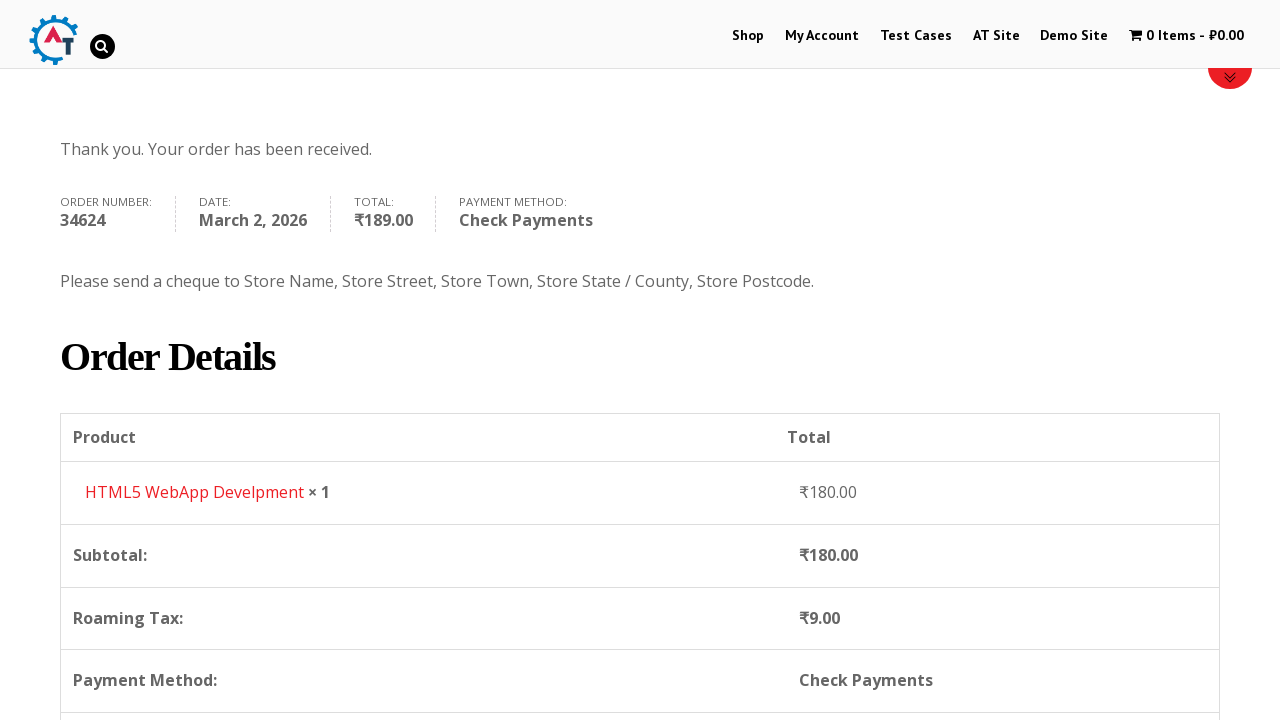